Tests checkbox functionality by clicking on checkboxes if they are not already selected, then verifies that checkbox1 is checked.

Starting URL: https://testcenter.techproeducation.com/index.php?page=checkboxes

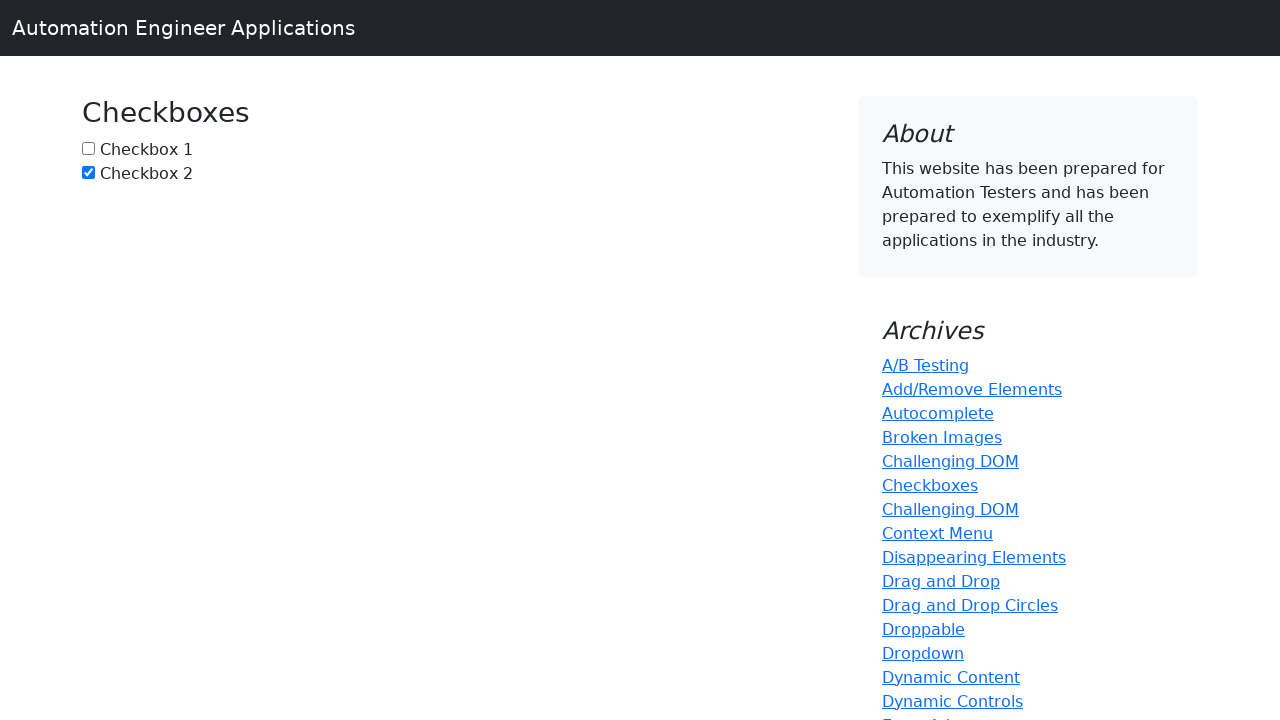

Located checkbox1 element
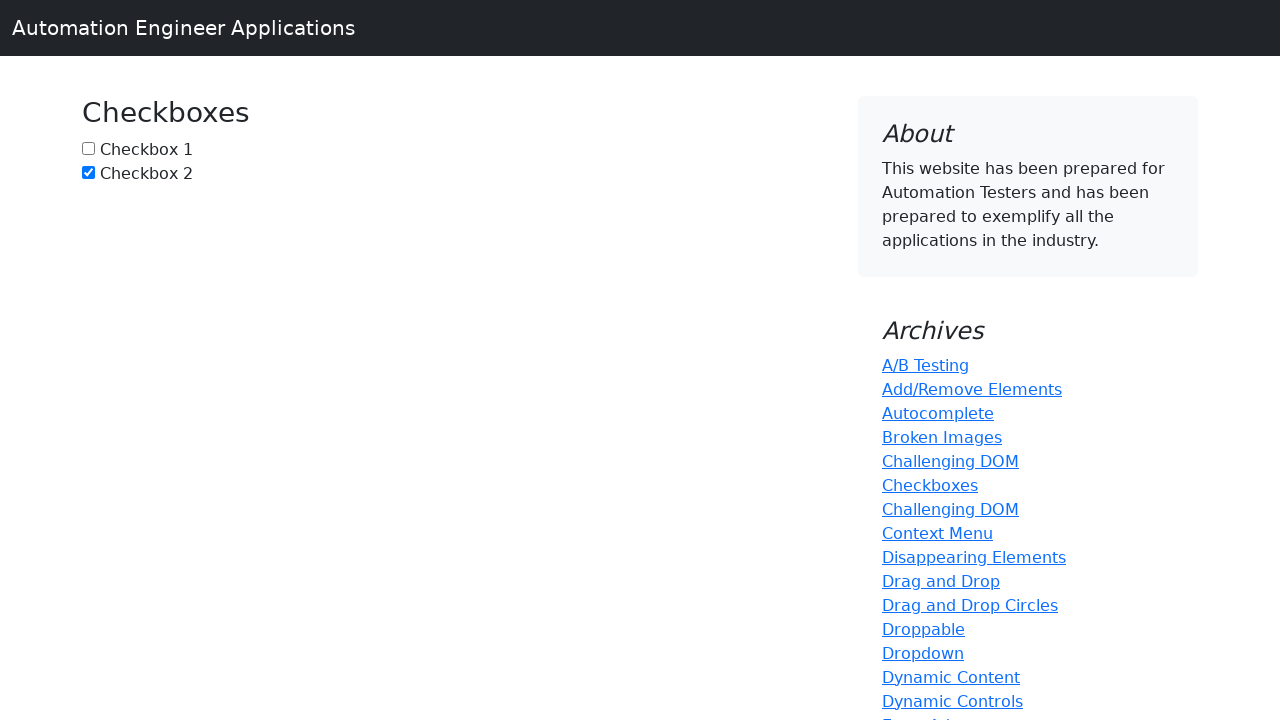

Checked if checkbox1 is already selected
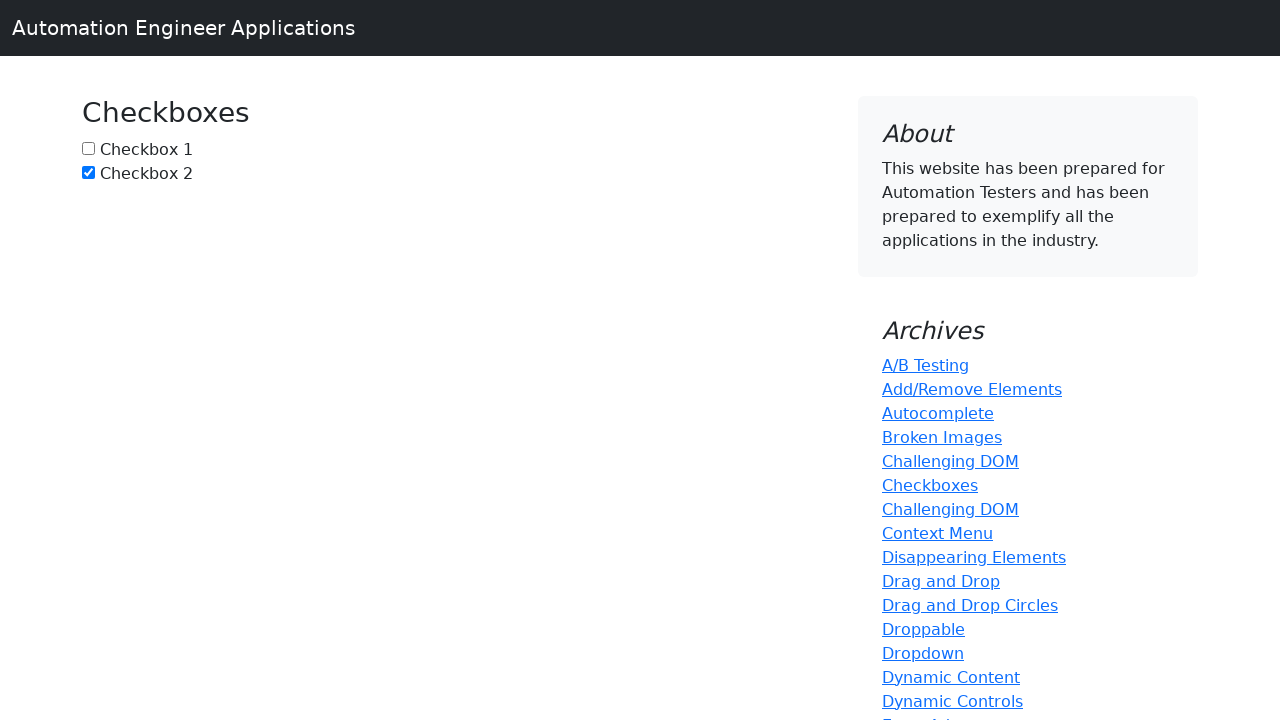

Clicked checkbox1 to select it at (88, 148) on input#box1
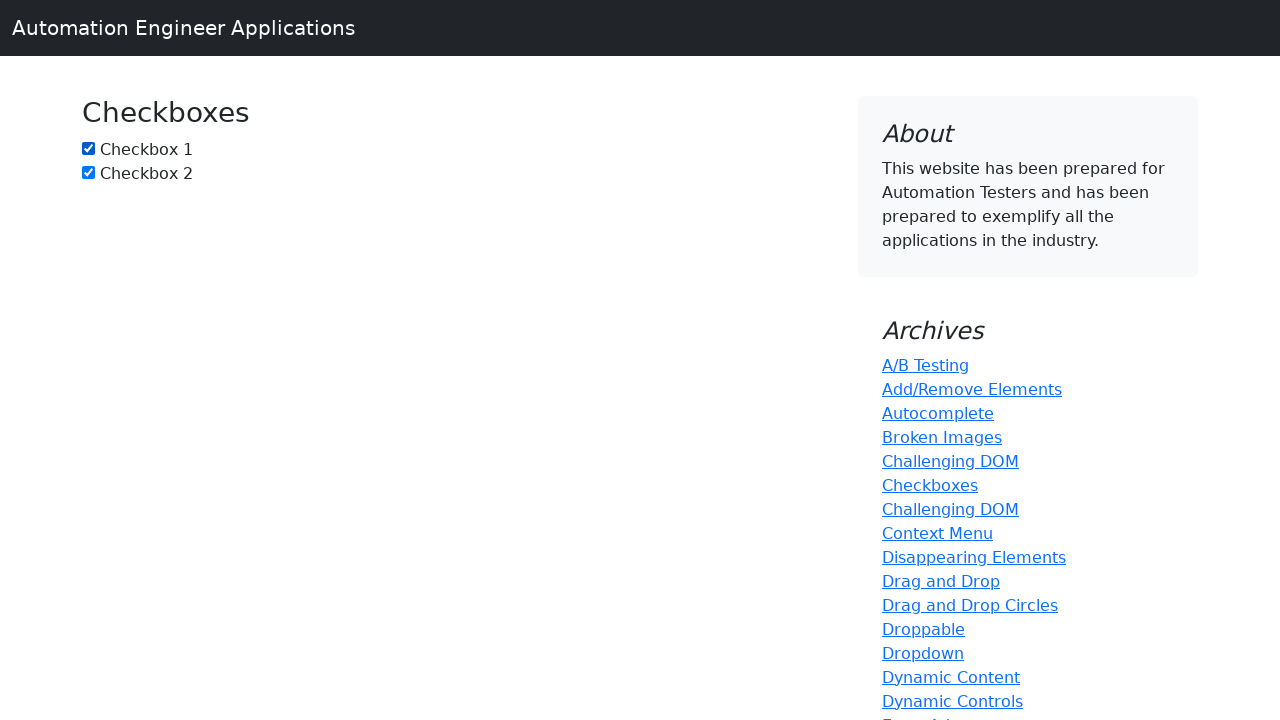

Located checkbox2 element
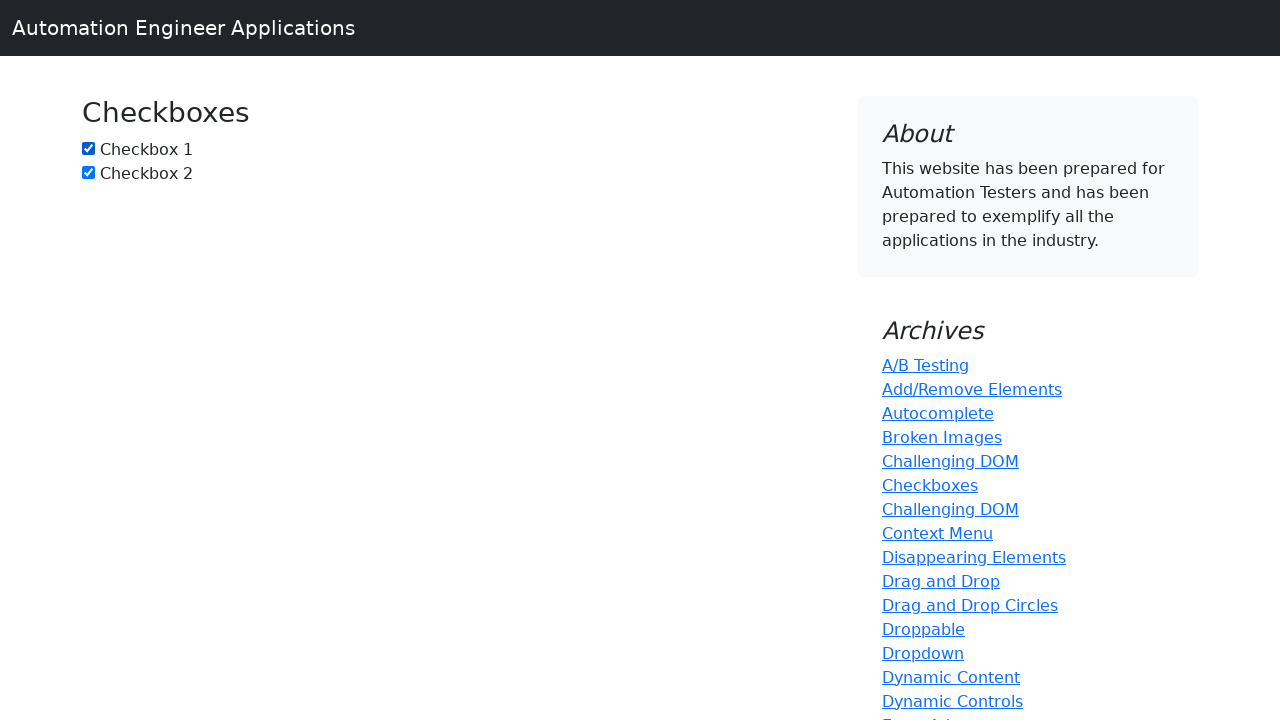

Checkbox2 was already selected, no action taken
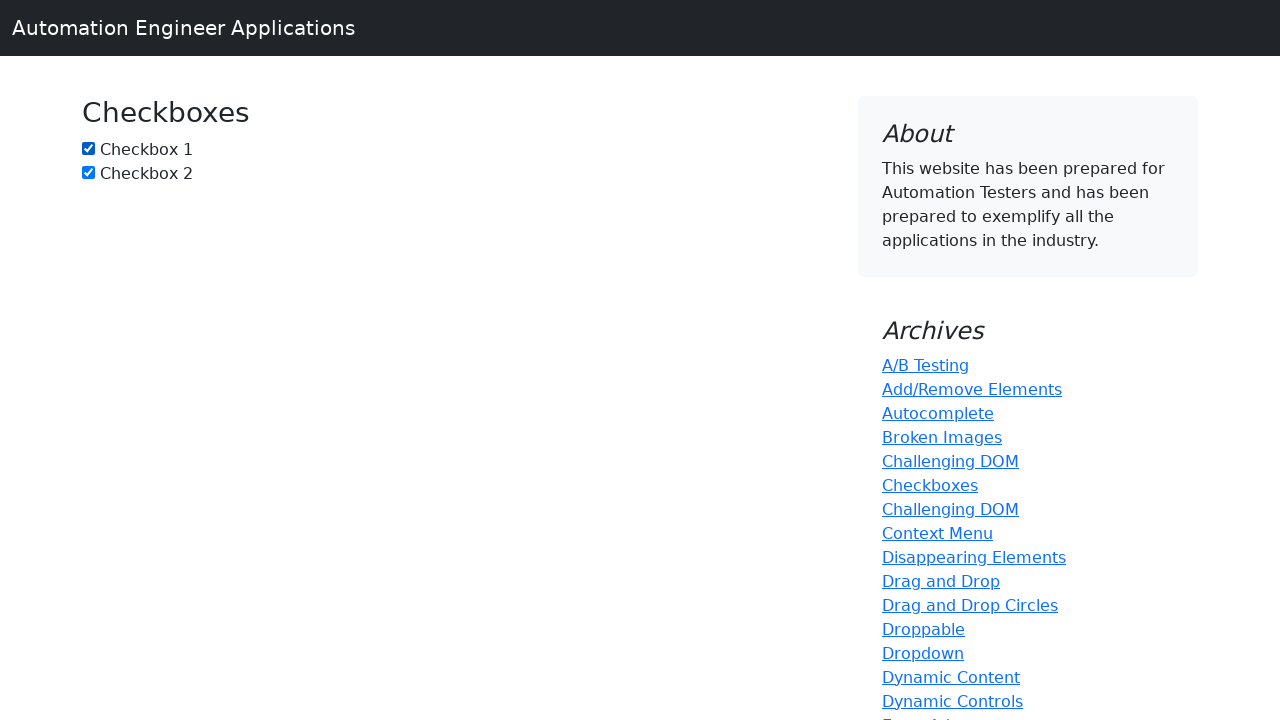

Verified that checkbox1 is checked
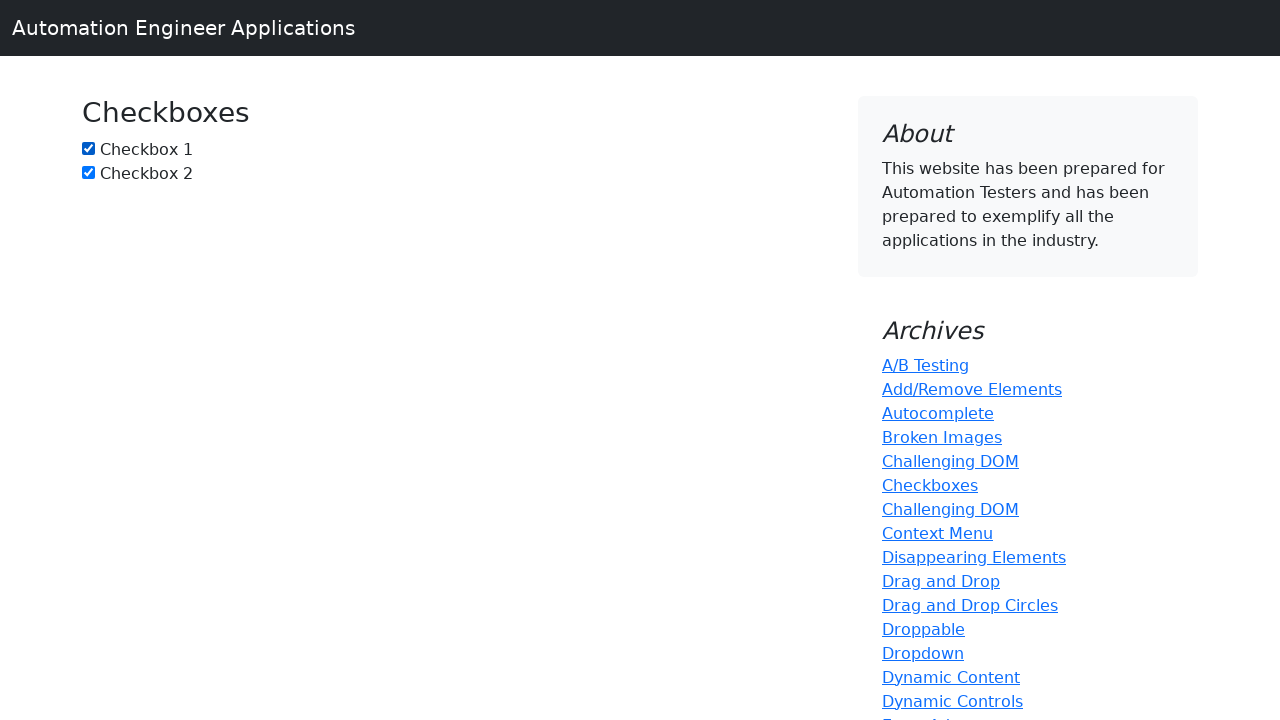

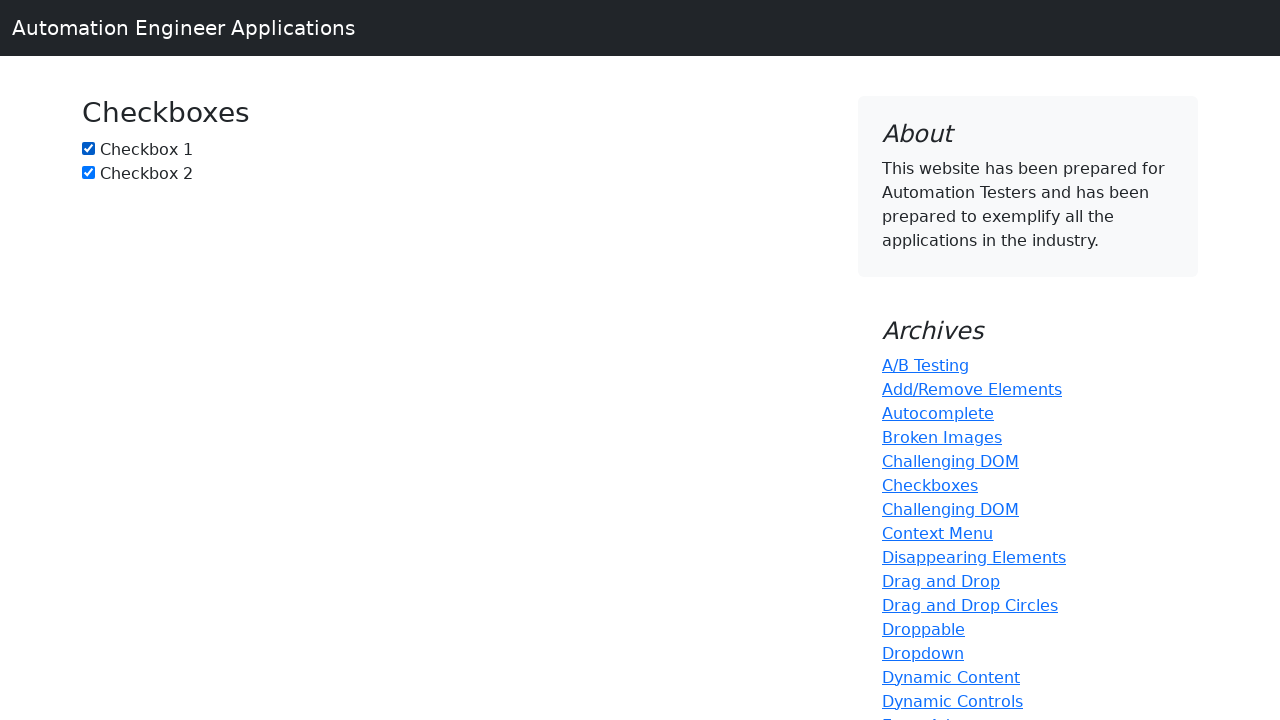